Tests new tab functionality by navigating to a page that opens a new tab, switching to the new tab, and verifying that "Success!" text is displayed.

Starting URL: https://loopcamp.vercel.app/open-new-tab.html

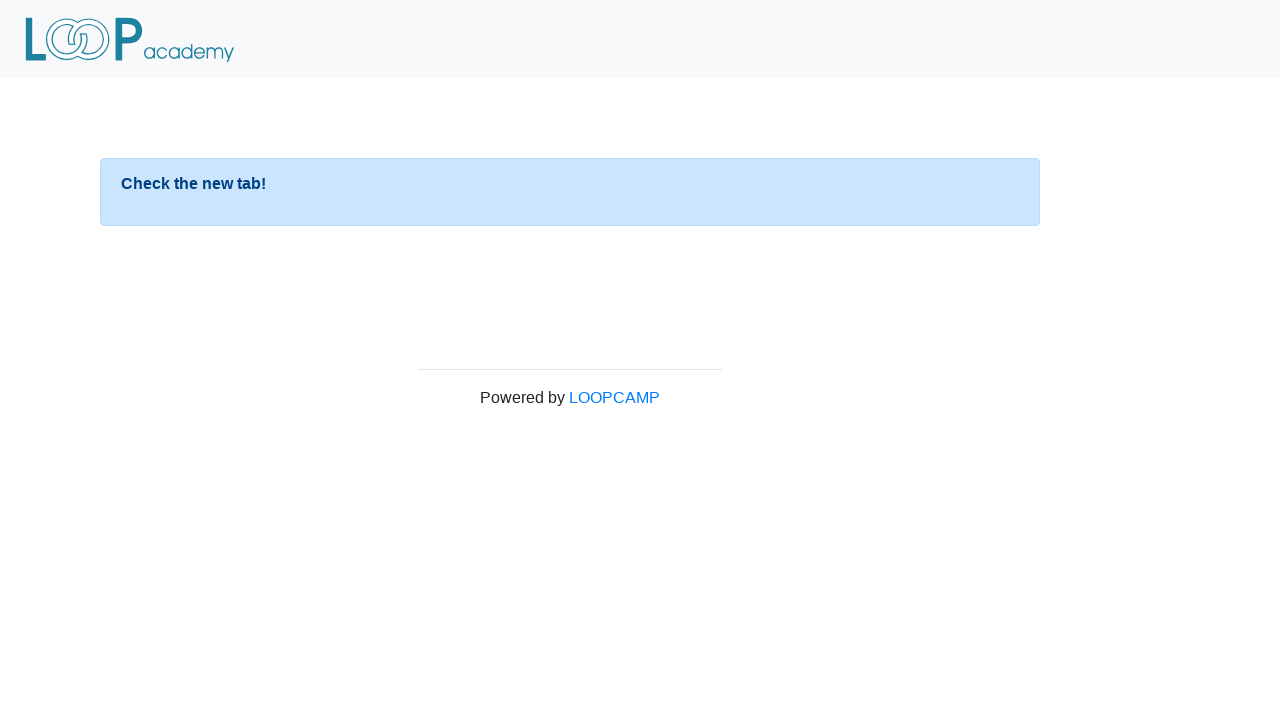

Waited 2 seconds for page to load and new tab to open
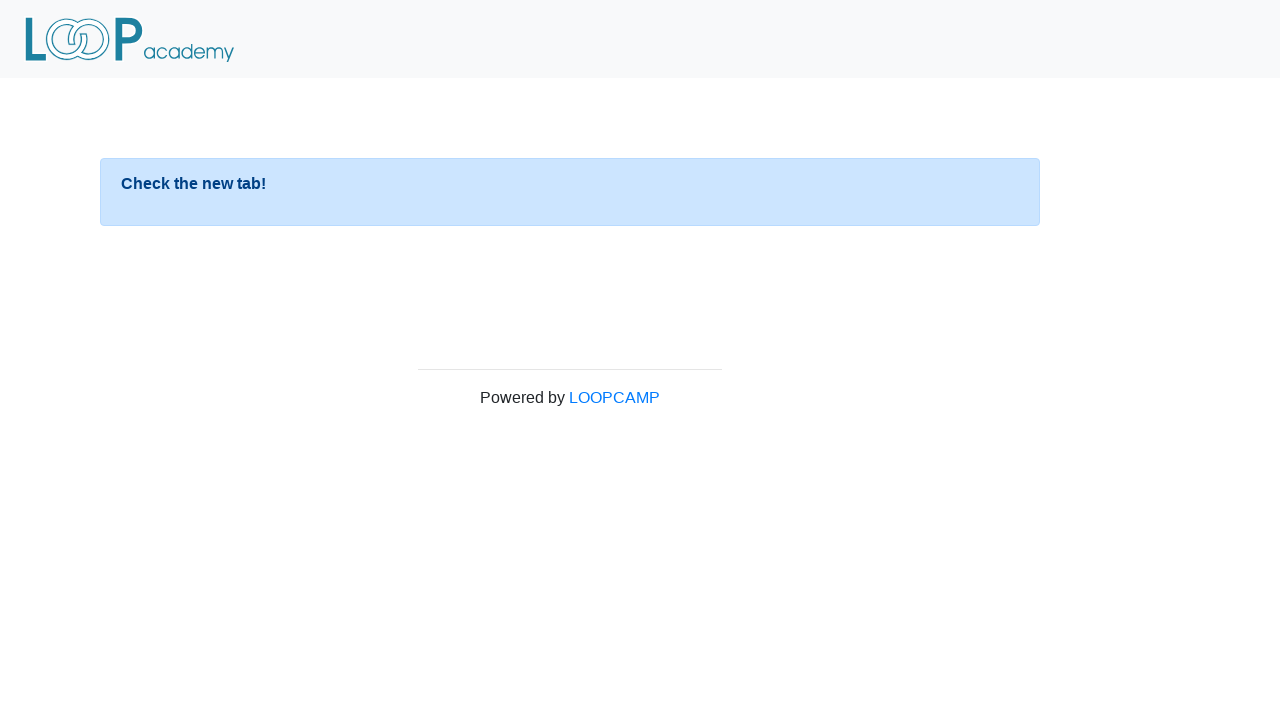

Retrieved all pages/tabs from context
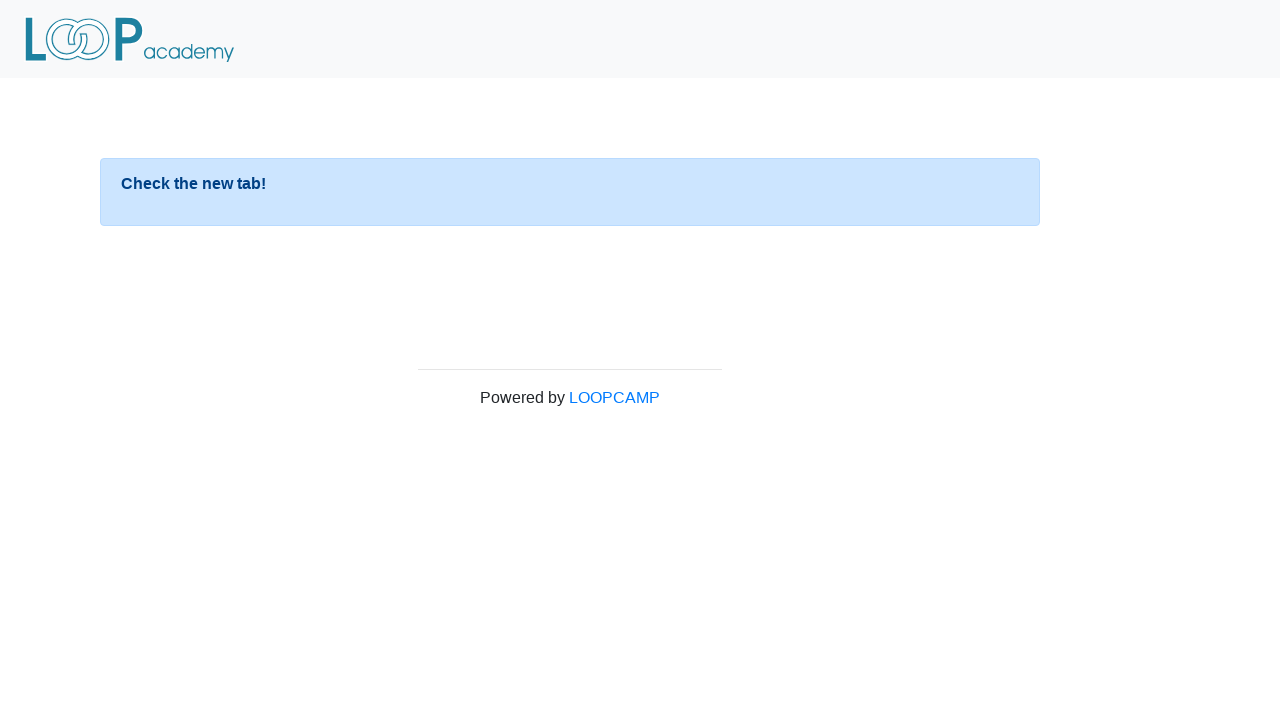

Selected the new tab (last opened tab)
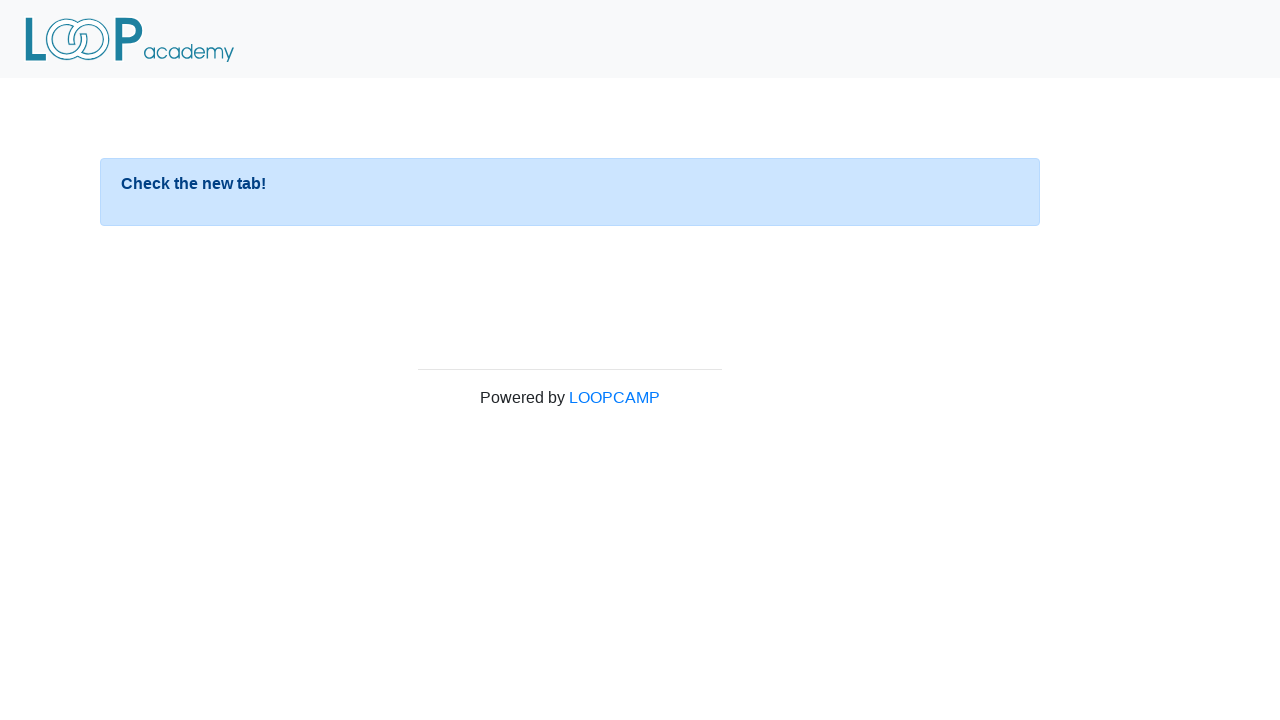

Brought new tab to front
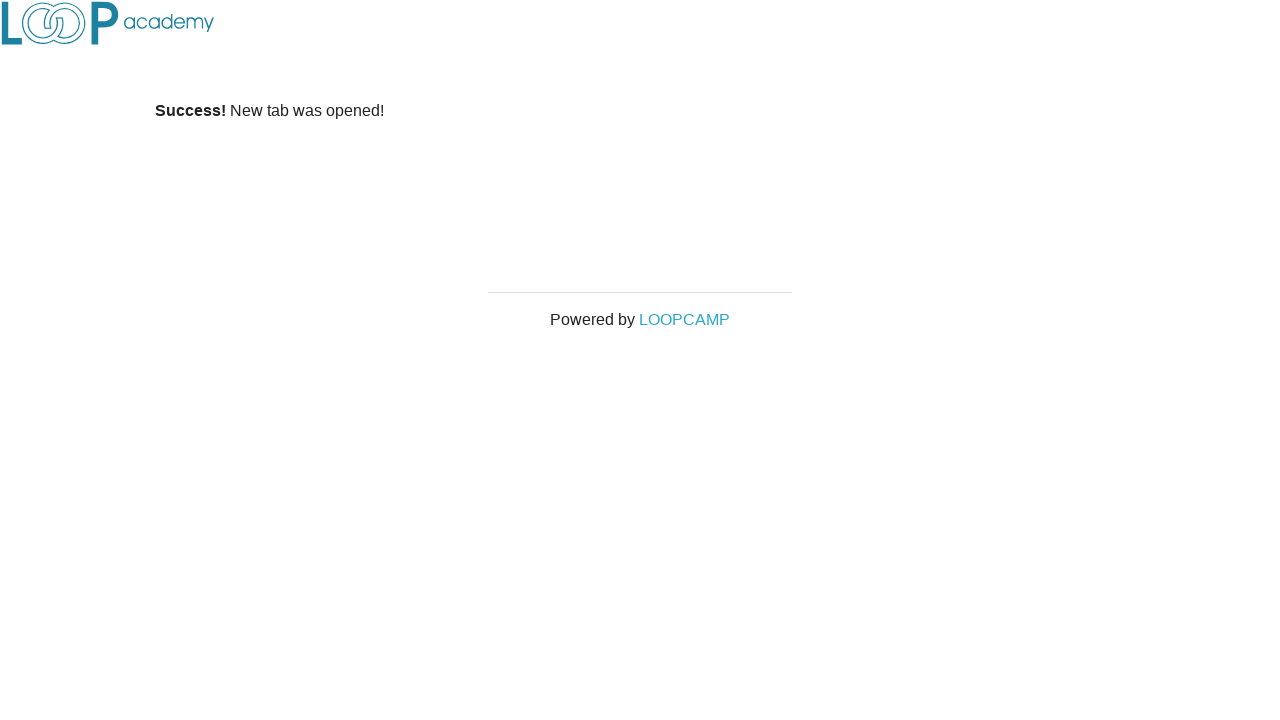

Waited for 'Success!' text to appear on new tab
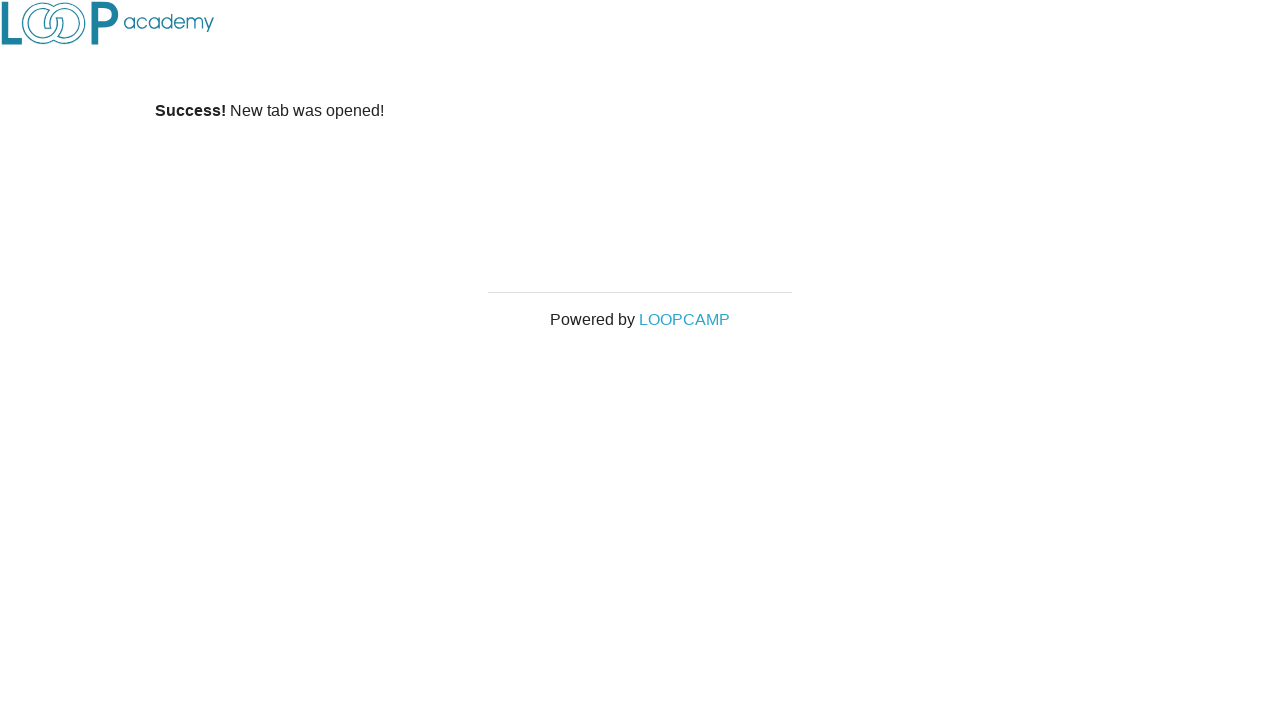

Located 'Success!' text element
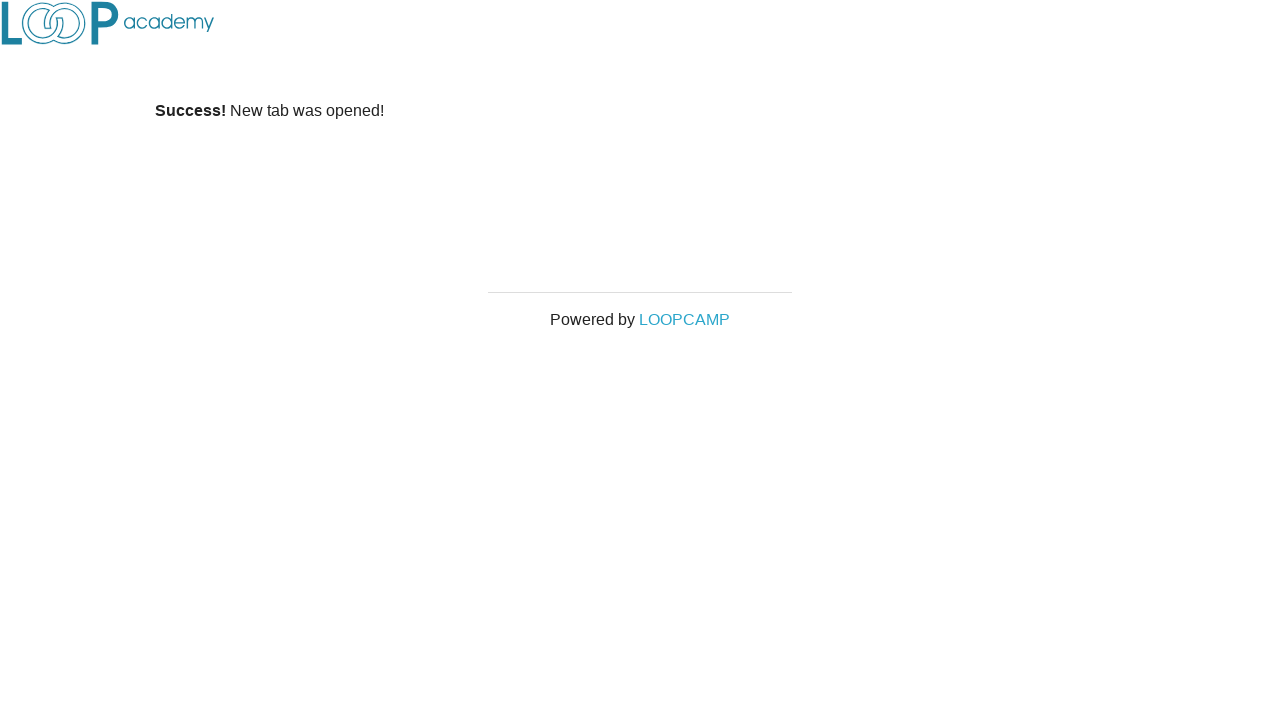

Retrieved text content: 'Success!'
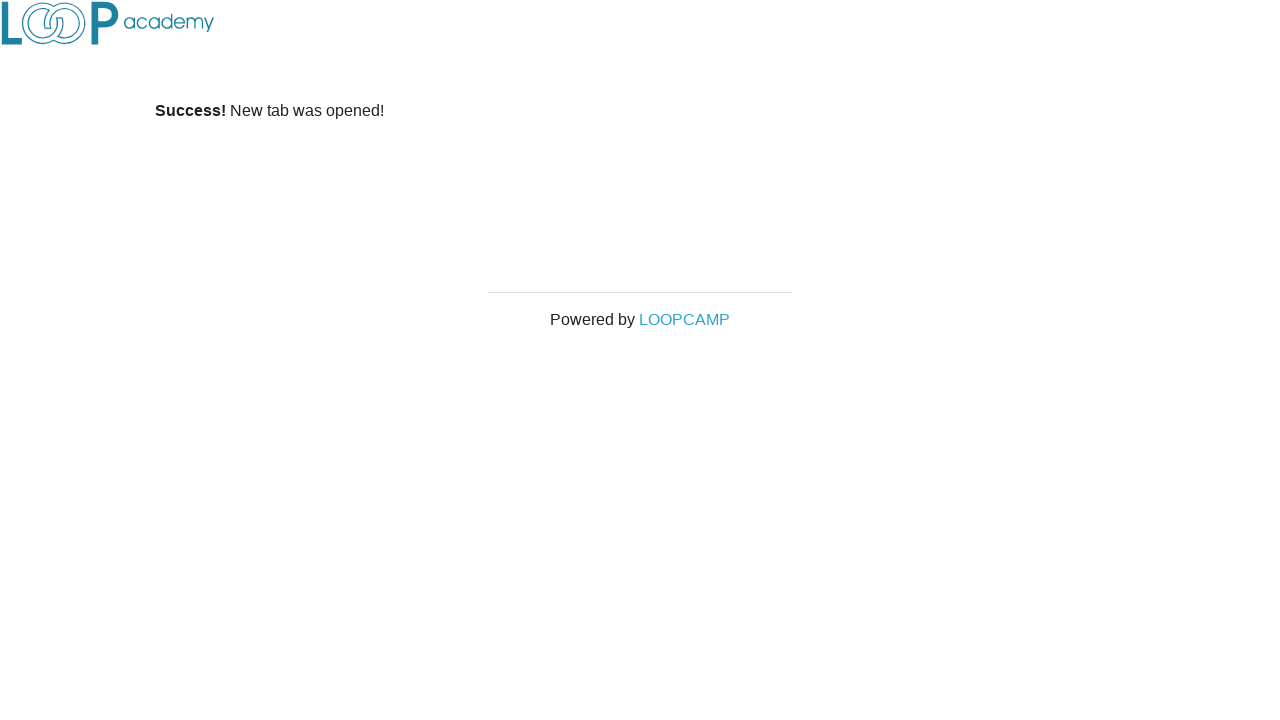

Verified 'Success!' text matches expected value
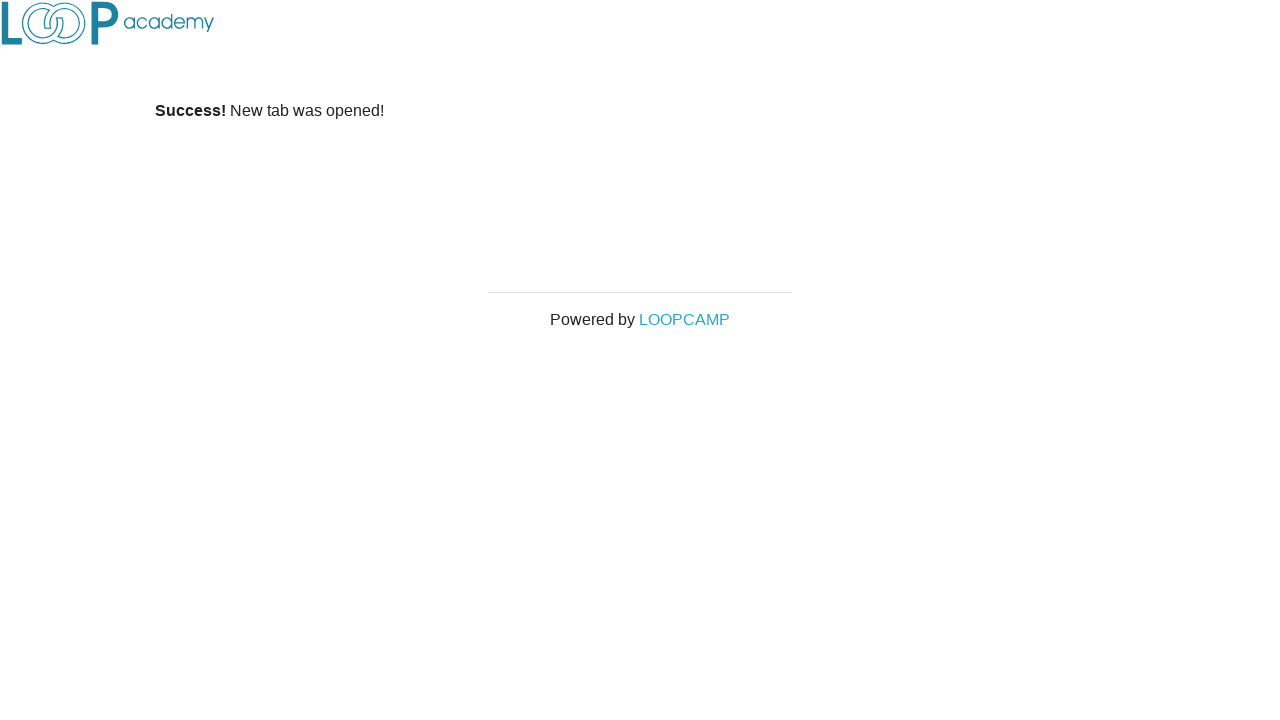

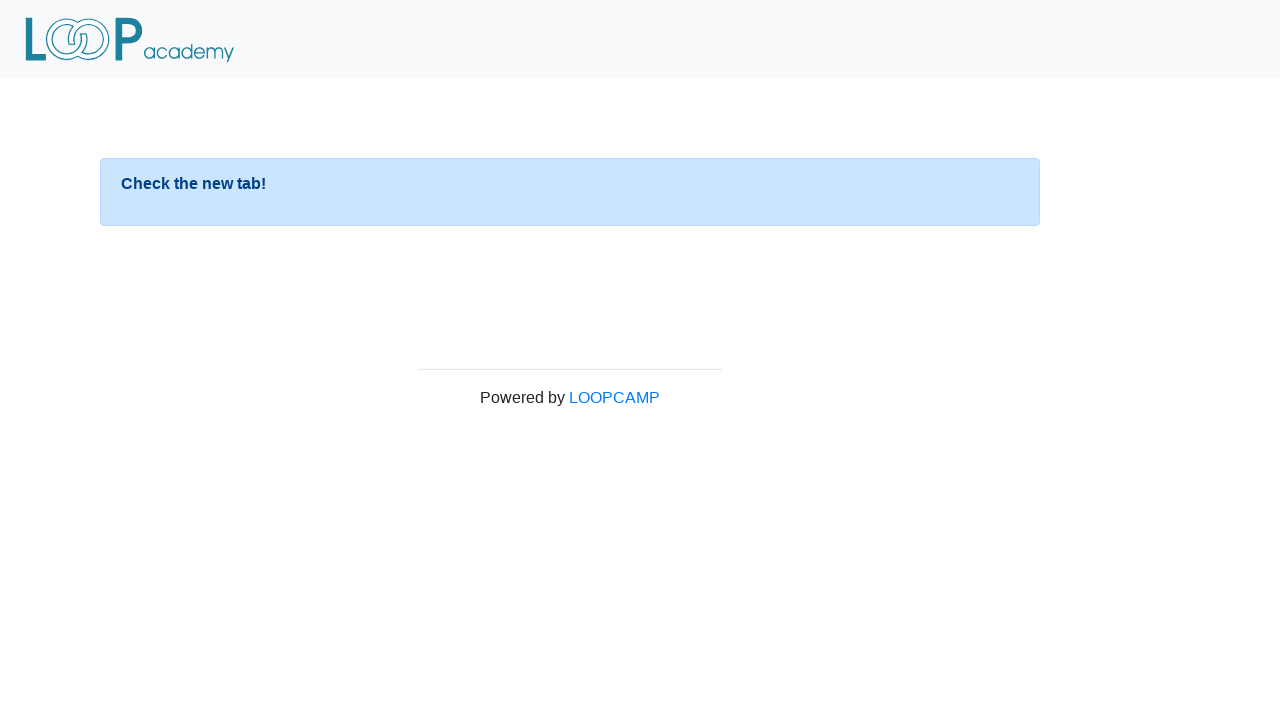